Tests JavaScript confirmation alert functionality by triggering a confirm dialog and dismissing it to verify the cancel action is registered

Starting URL: https://the-internet.herokuapp.com/javascript_alerts

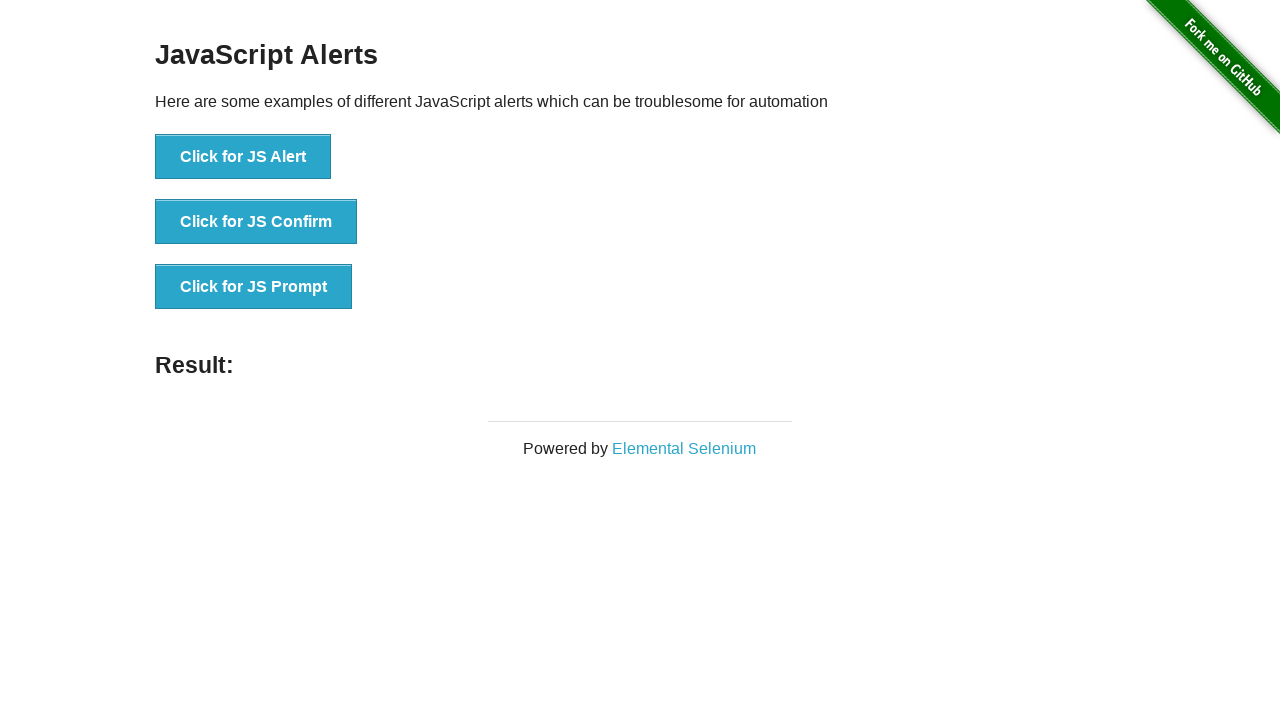

Clicked 'Click for JS Confirm' button to trigger confirmation dialog at (256, 222) on xpath=//button[text()='Click for JS Confirm']
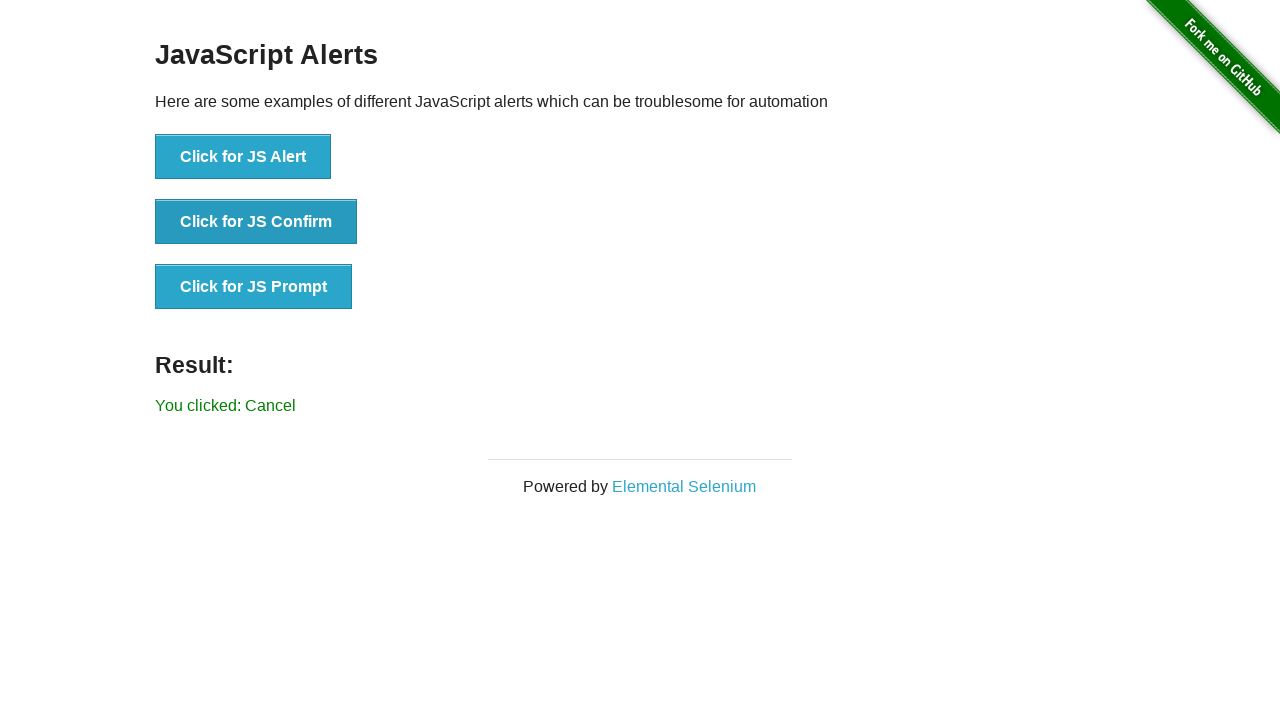

Registered dialog handler to dismiss confirmation alert
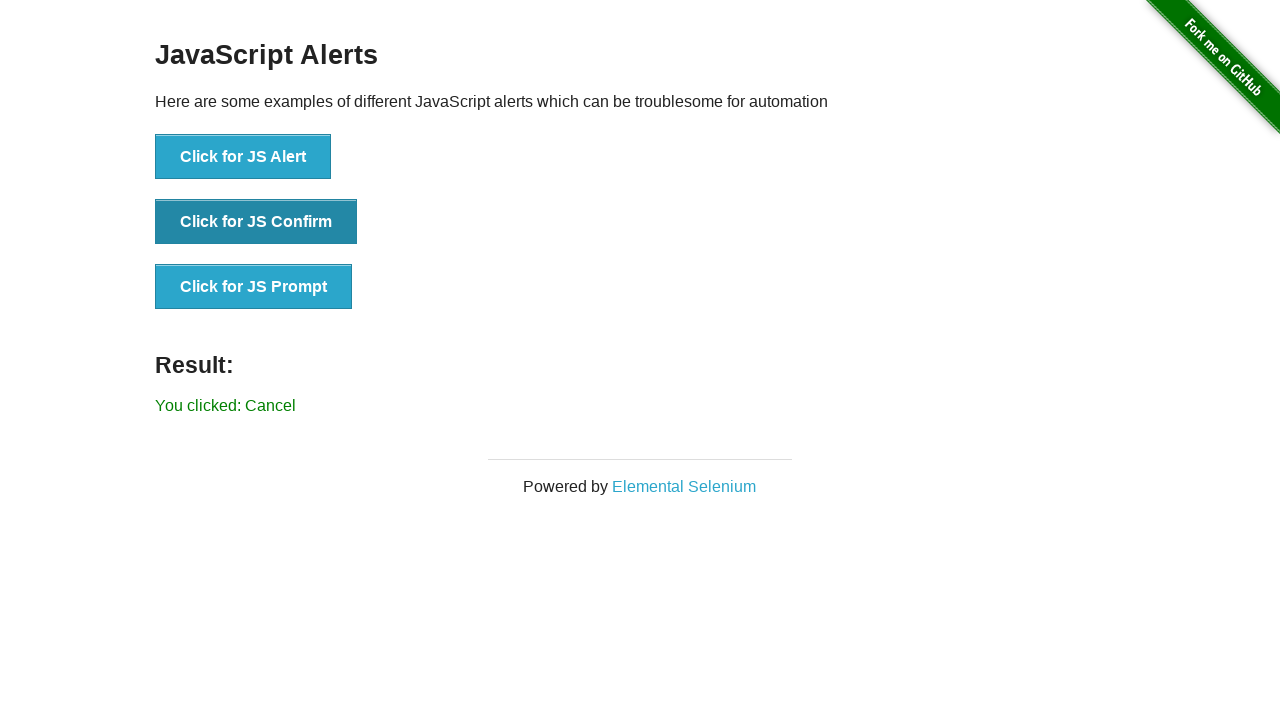

Clicked 'Click for JS Confirm' button again to trigger and dismiss confirmation dialog at (256, 222) on xpath=//button[text()='Click for JS Confirm']
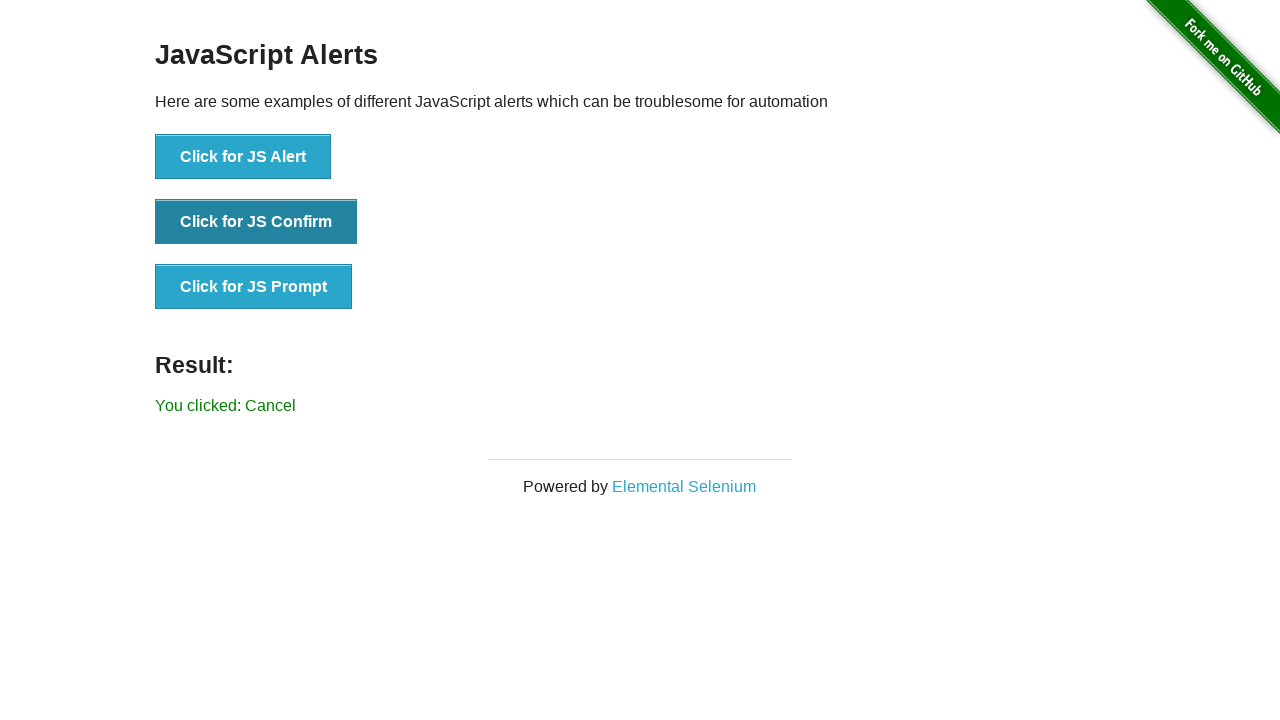

Verified result text displays 'You clicked: Cancel' confirming dismiss action was registered
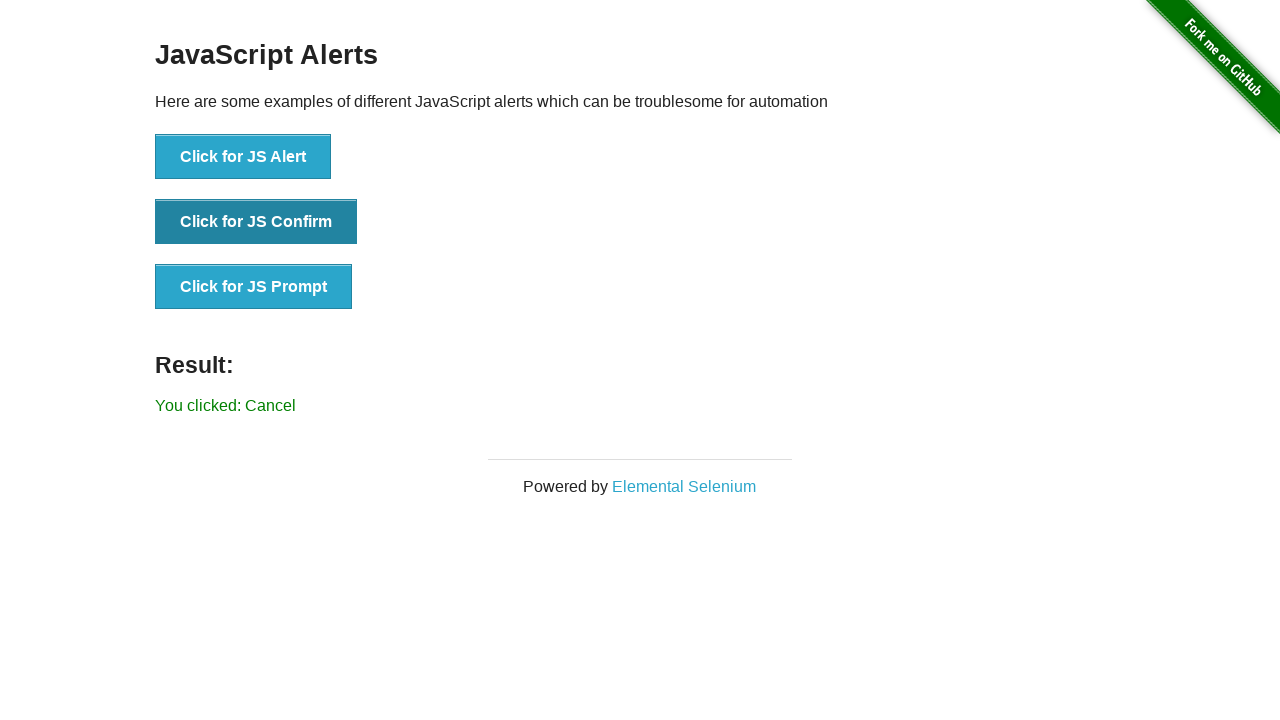

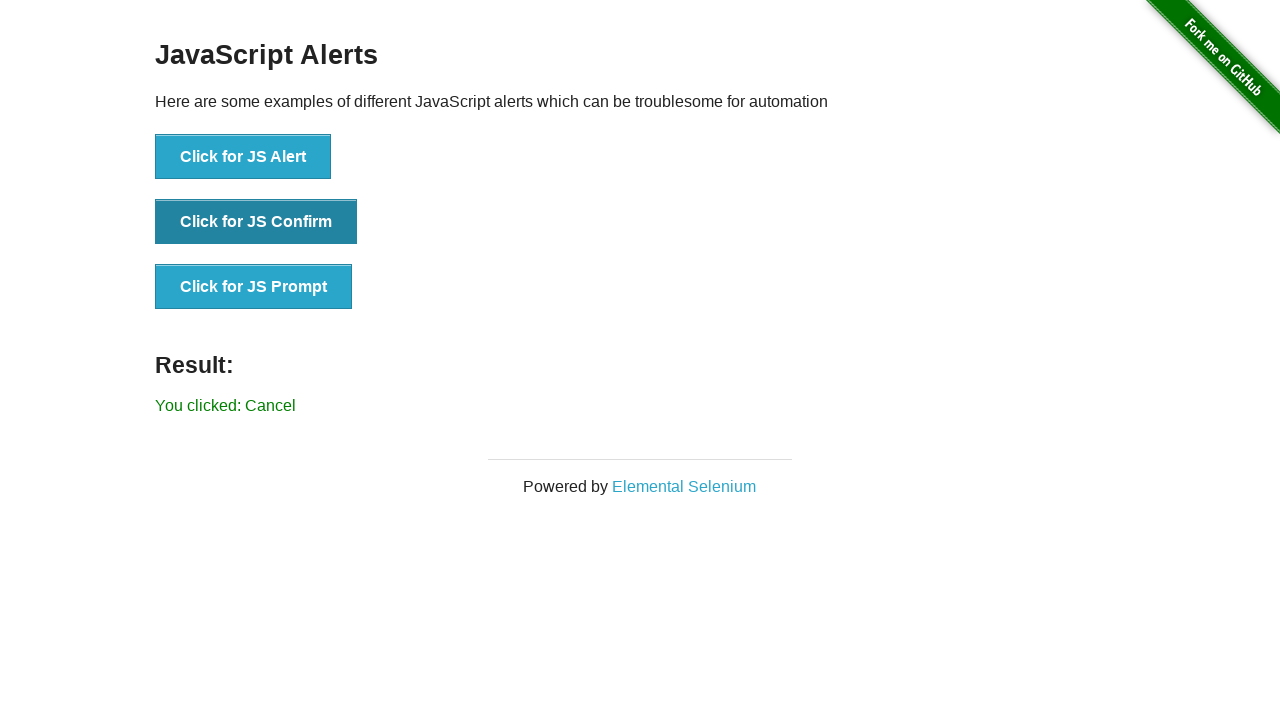